Tests selecting a dropdown option by its value attribute and verifies the selection is applied

Starting URL: https://the-internet.herokuapp.com/dropdown

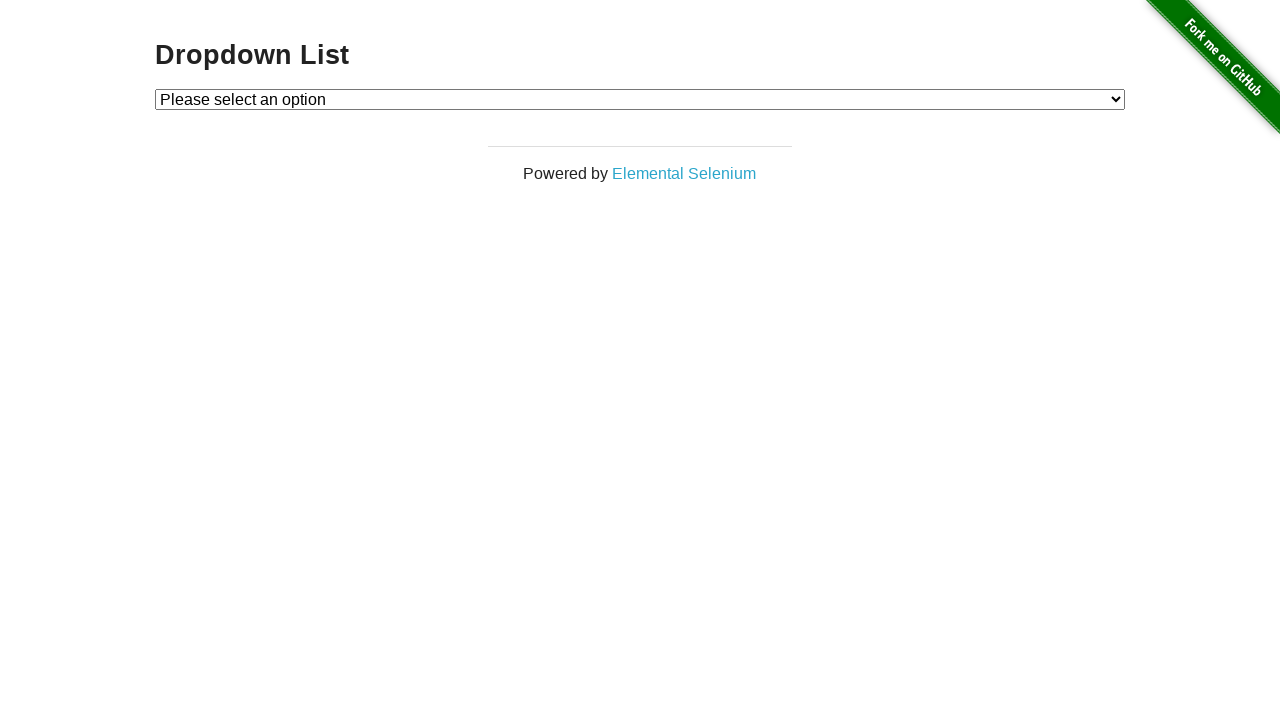

Selected dropdown option with value '2' on #dropdown
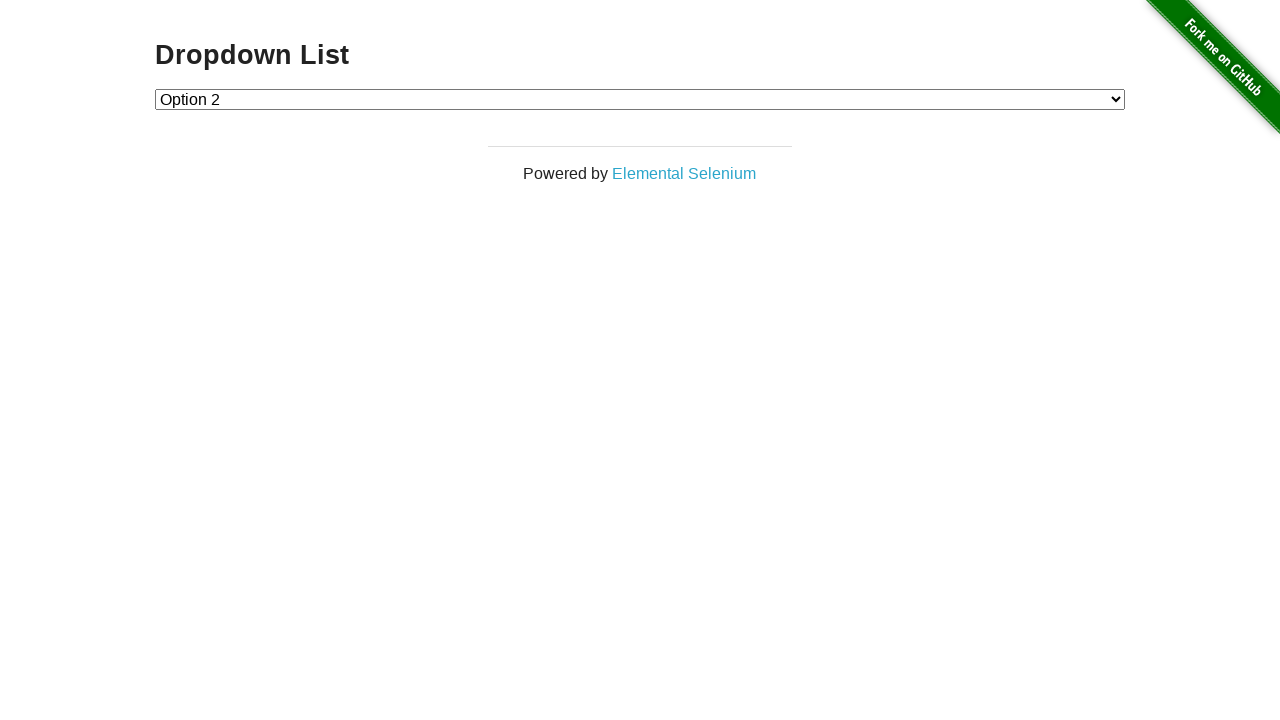

Retrieved text content of selected dropdown option
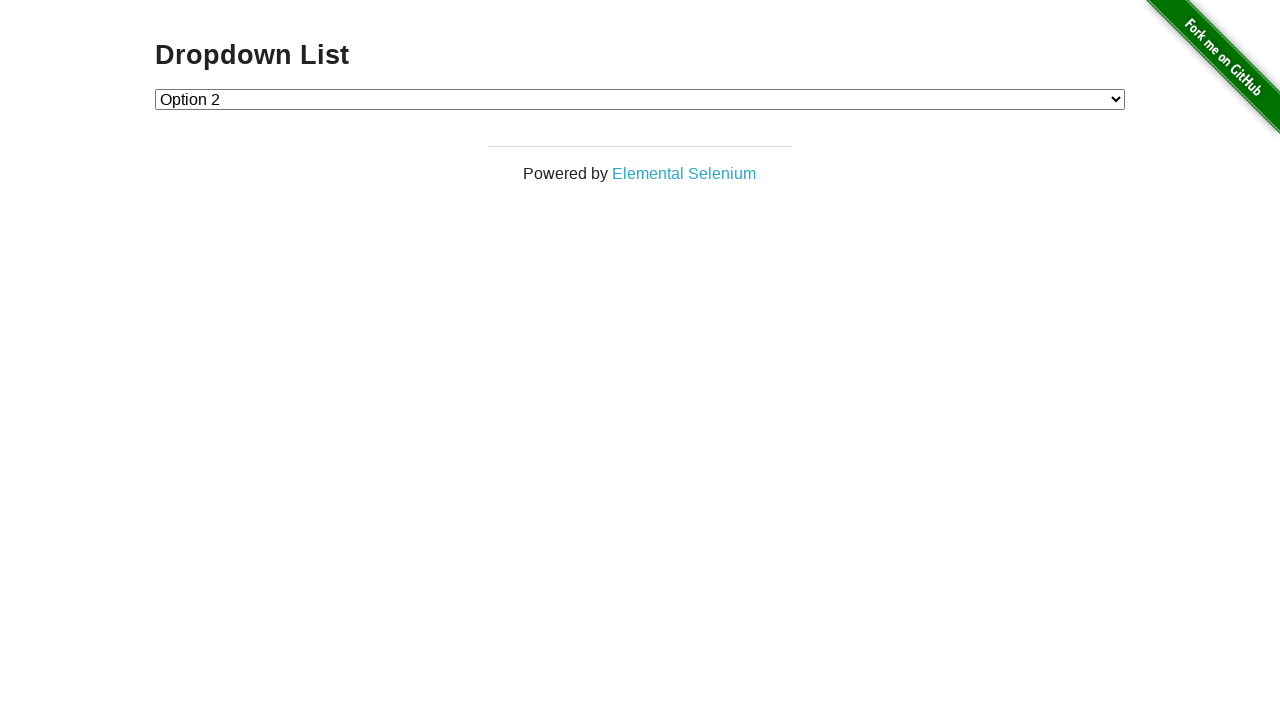

Verified that selected option contains 'Option 2'
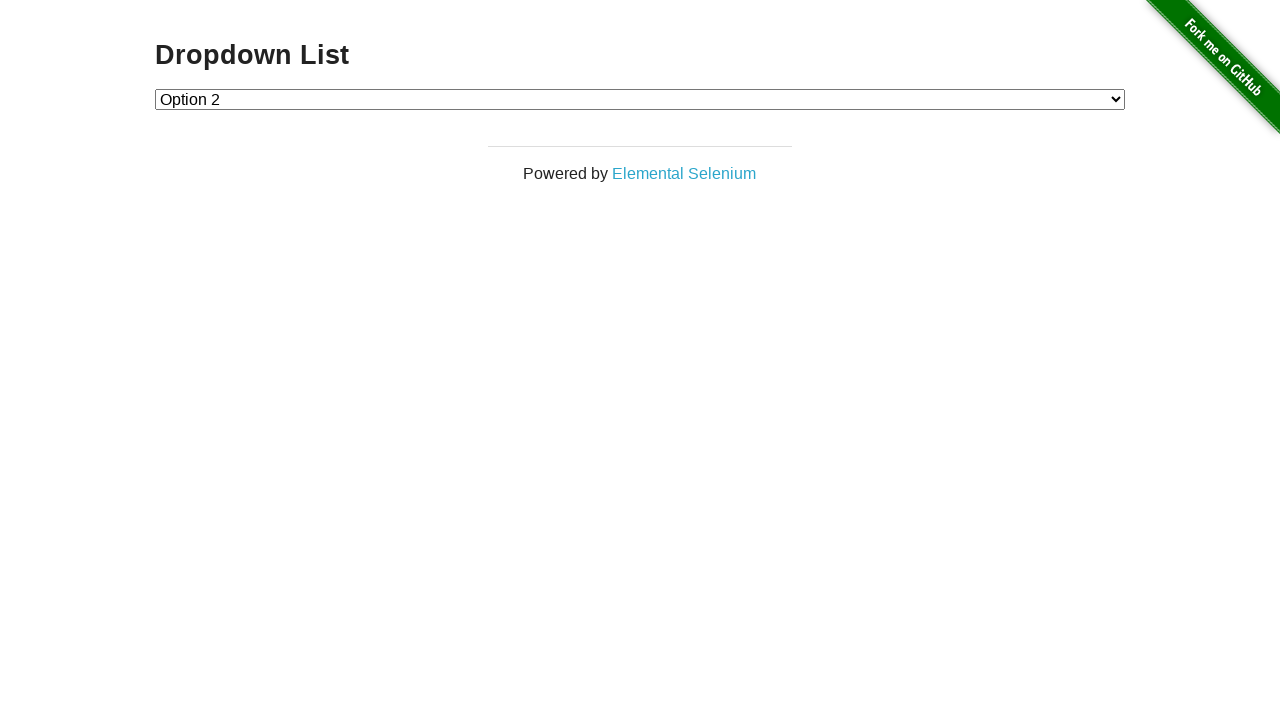

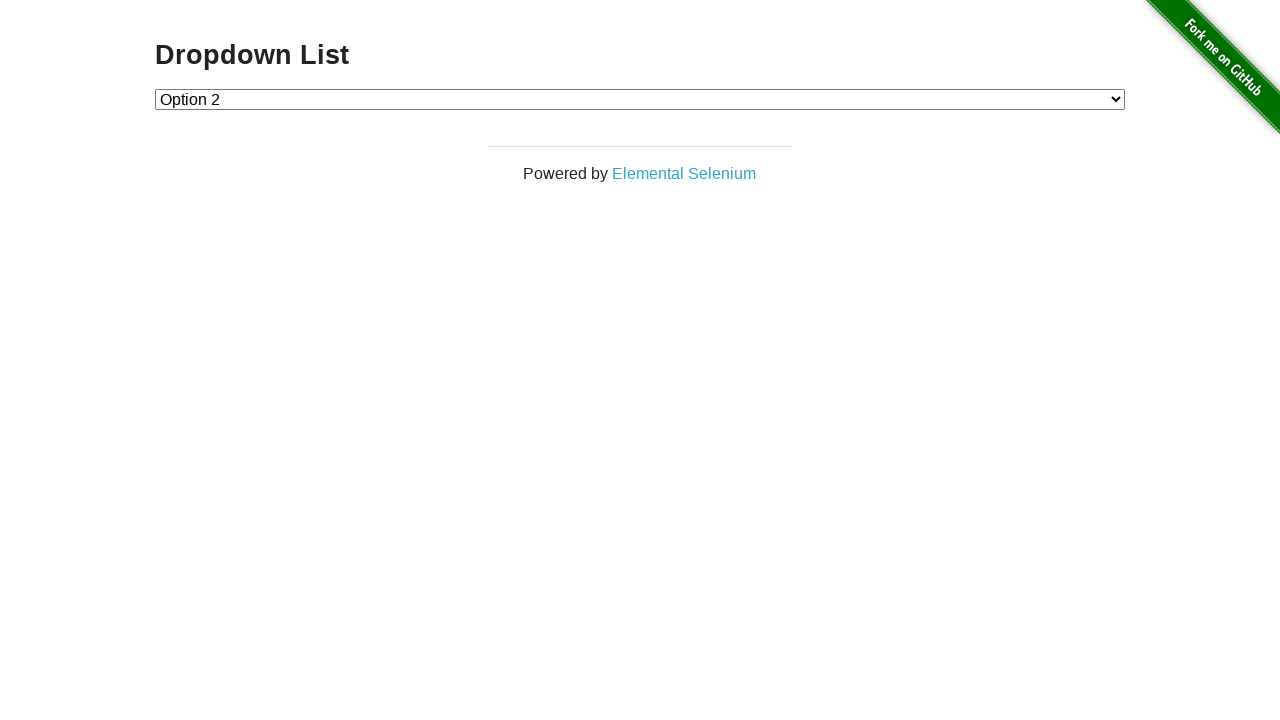